Tests invalid 4-digit zip code validation and verifies error message is displayed

Starting URL: https://www.sharelane.com/cgi-bin/register.py

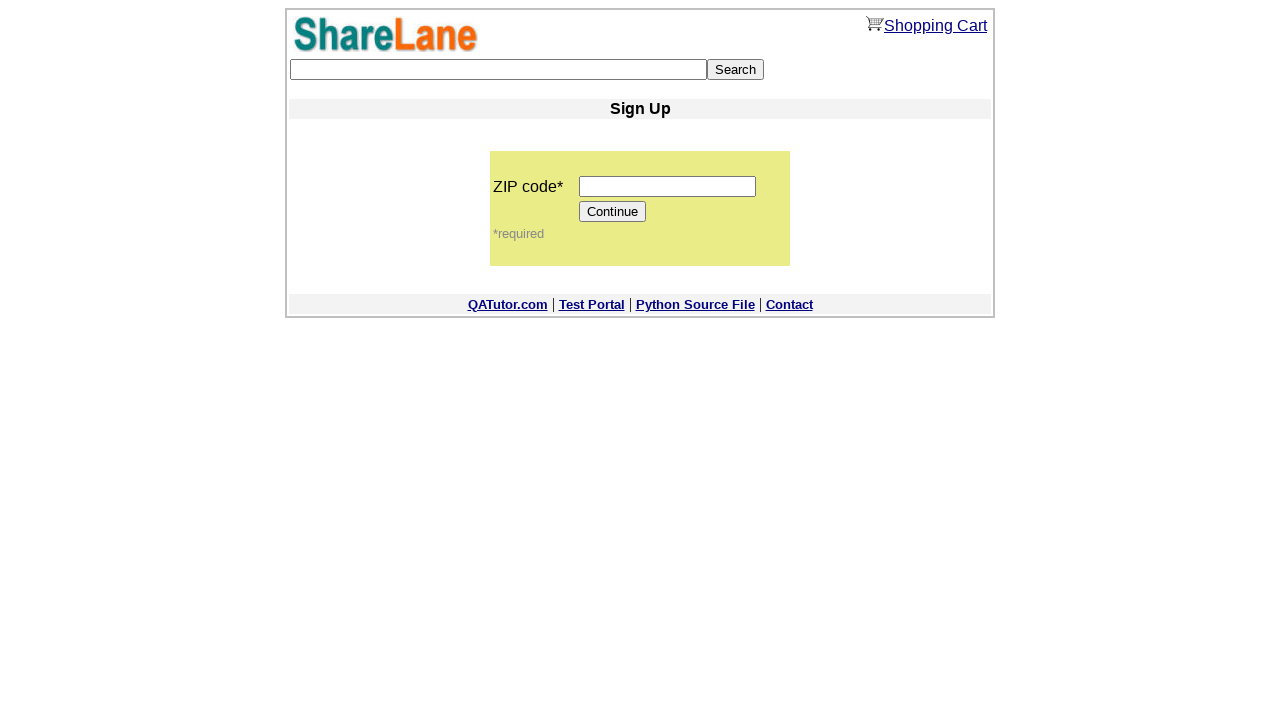

Filled zip code field with 4-digit invalid value '1234' on input[name='zip_code']
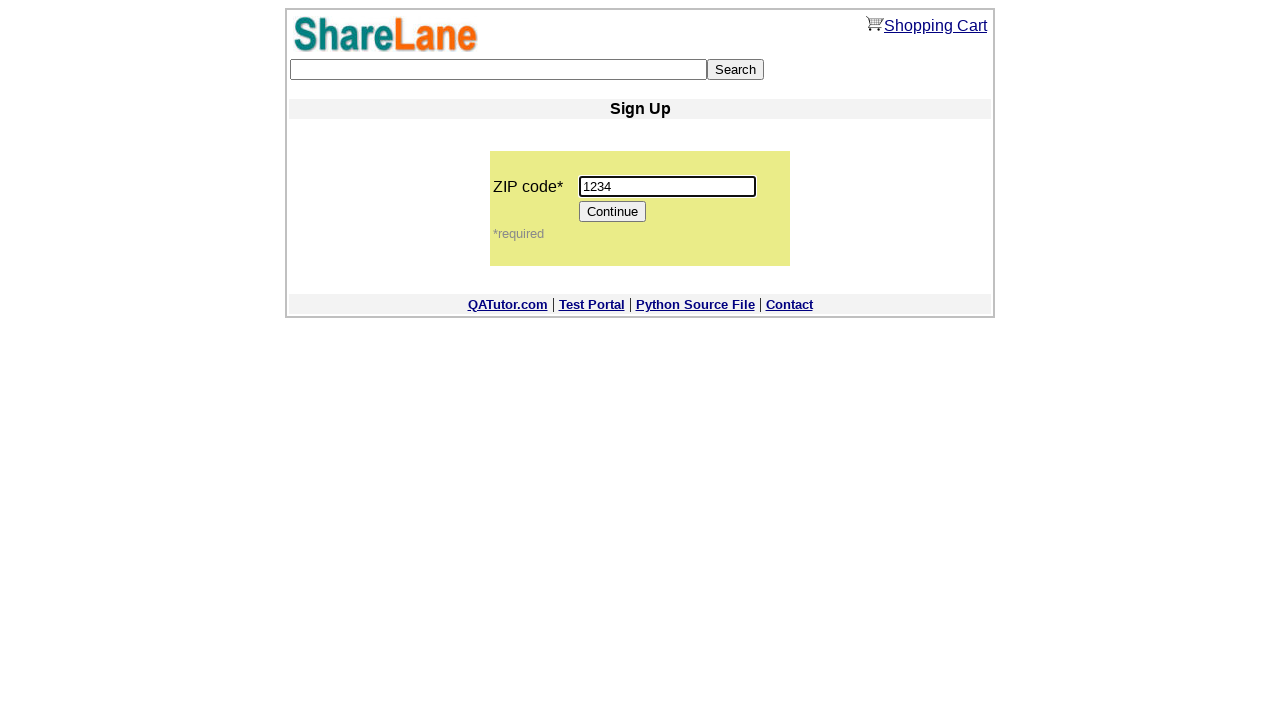

Clicked Continue button to submit invalid zip code at (613, 212) on input[value='Continue']
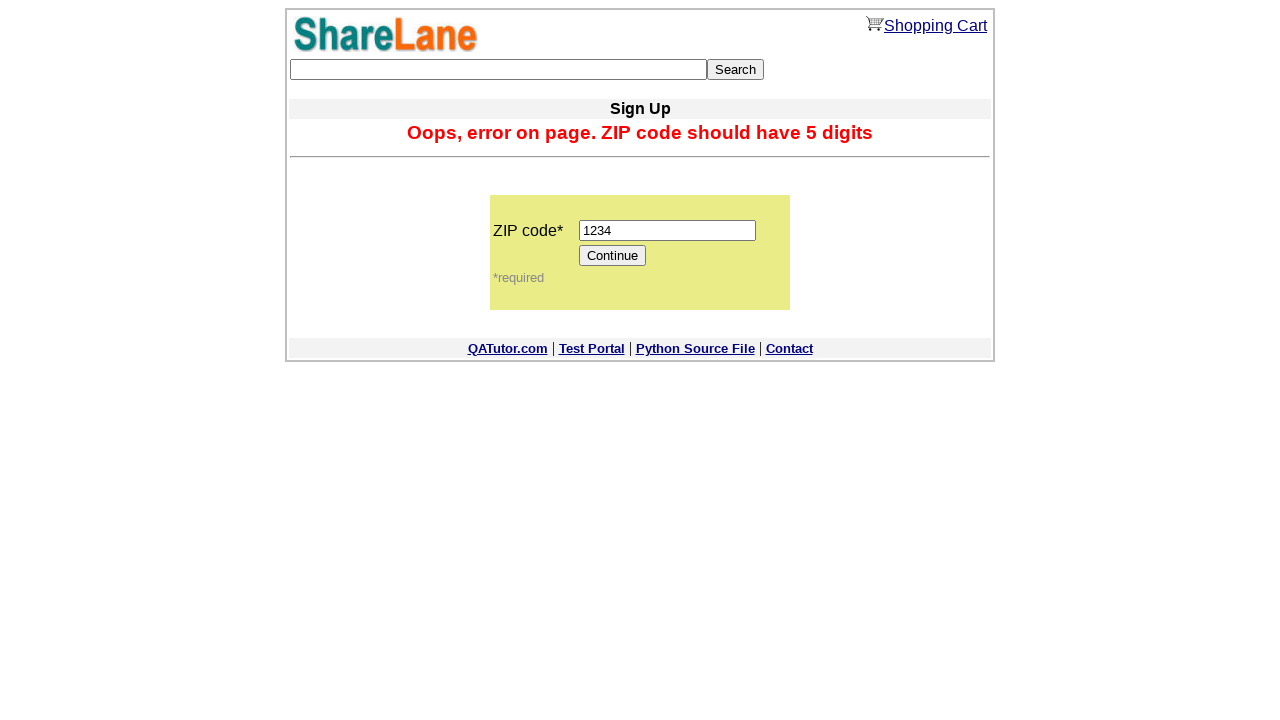

Verified error message is displayed for invalid 4-digit zip code
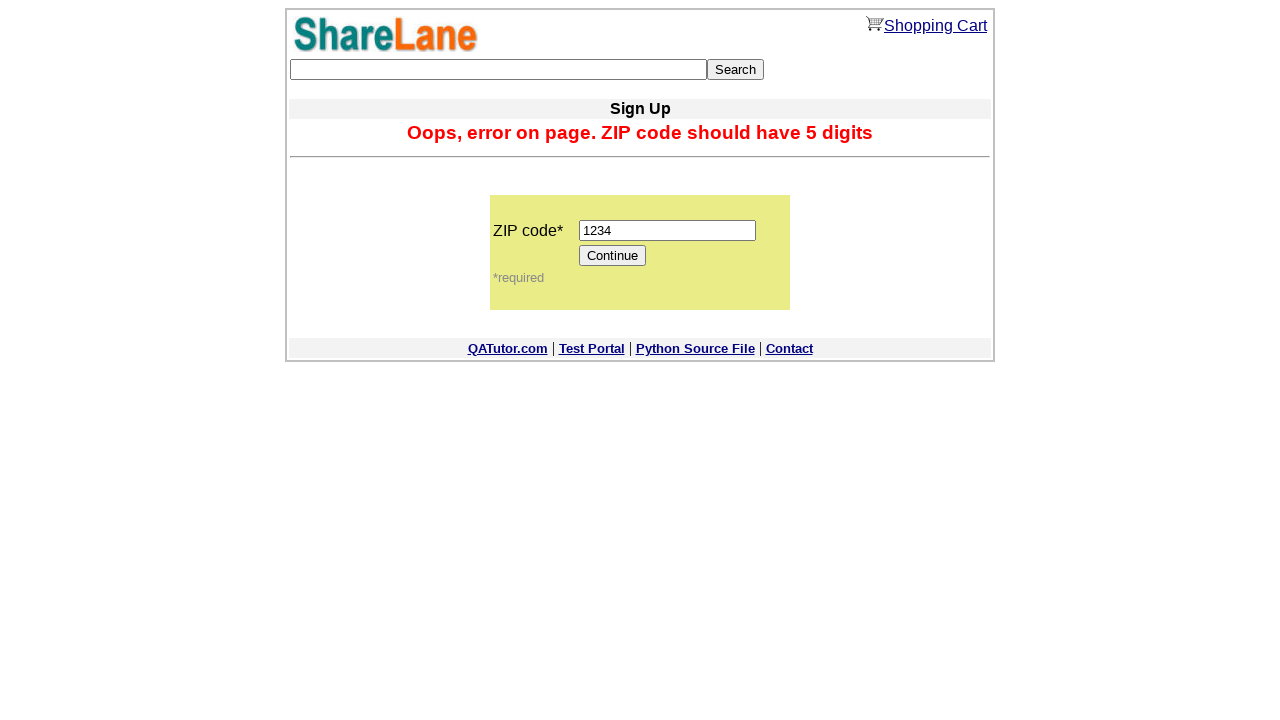

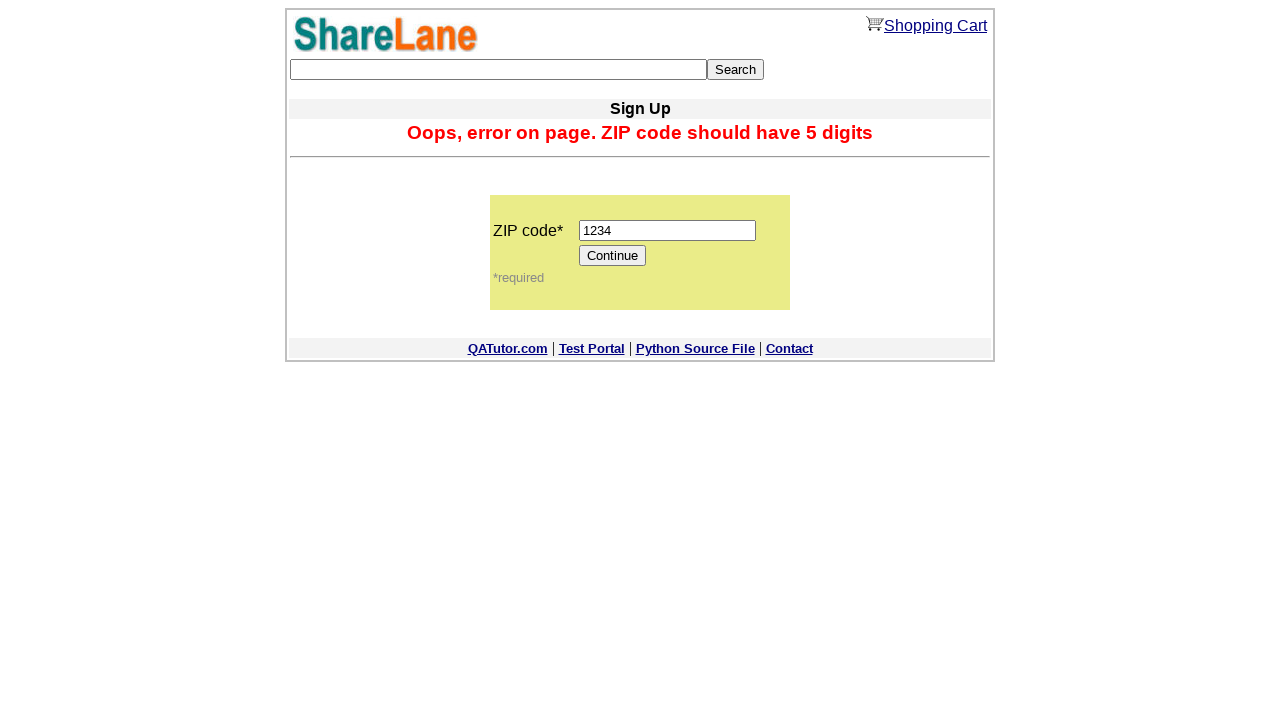